Tests confirming an alert popup by opening a confirm dialog and accepting it, then verifying the result text

Starting URL: https://practice-automation.com/popups/

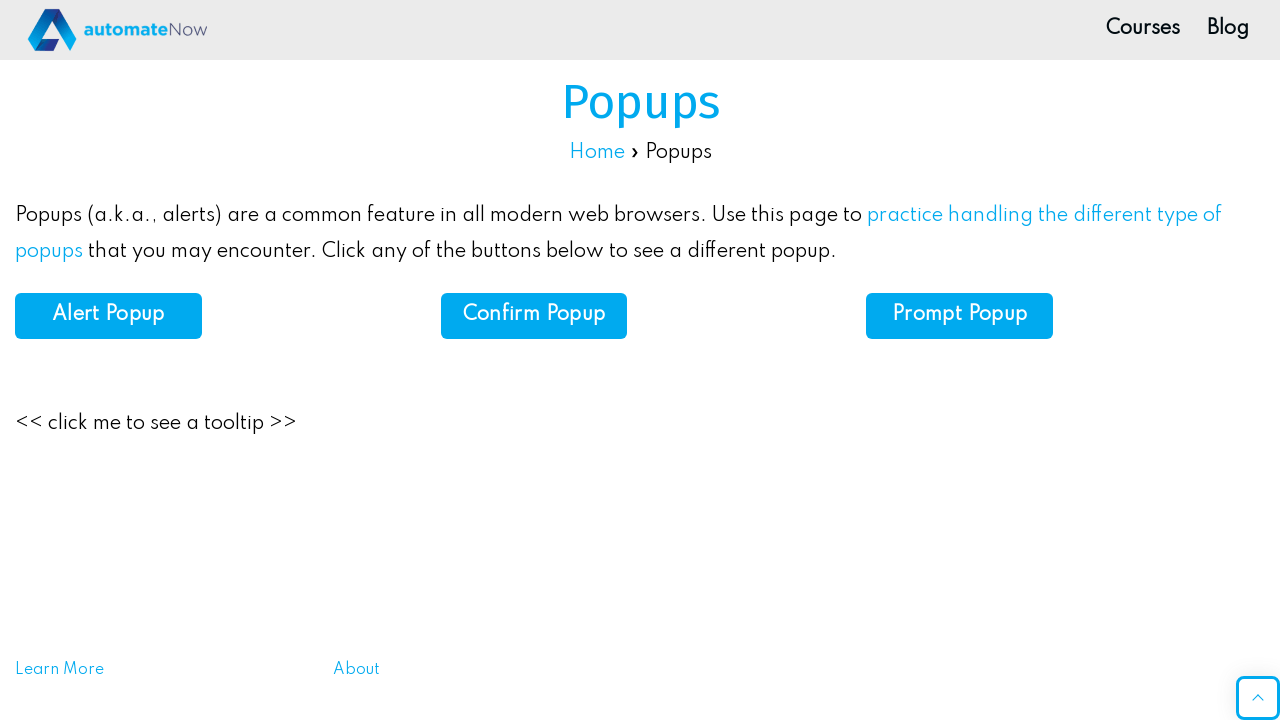

Set up dialog handler to accept confirm dialogs
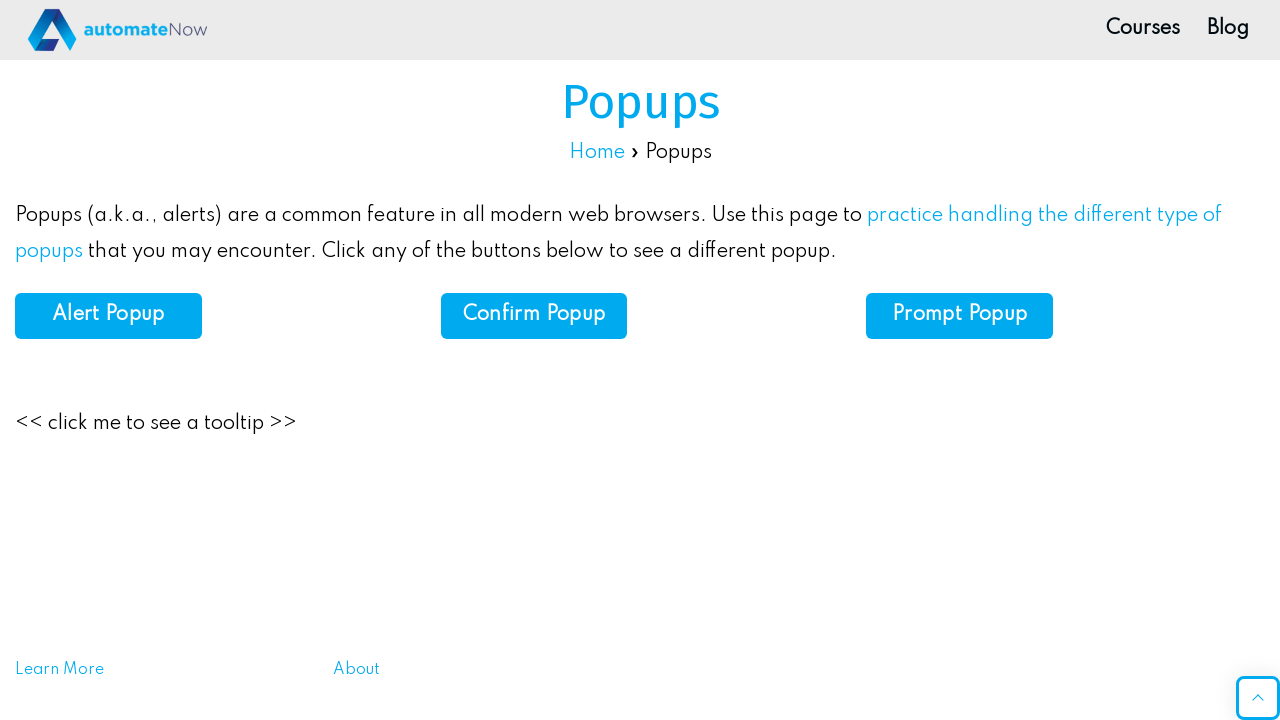

Clicked confirm button to open confirm dialog at (534, 316) on xpath=//*[@id="confirm"]
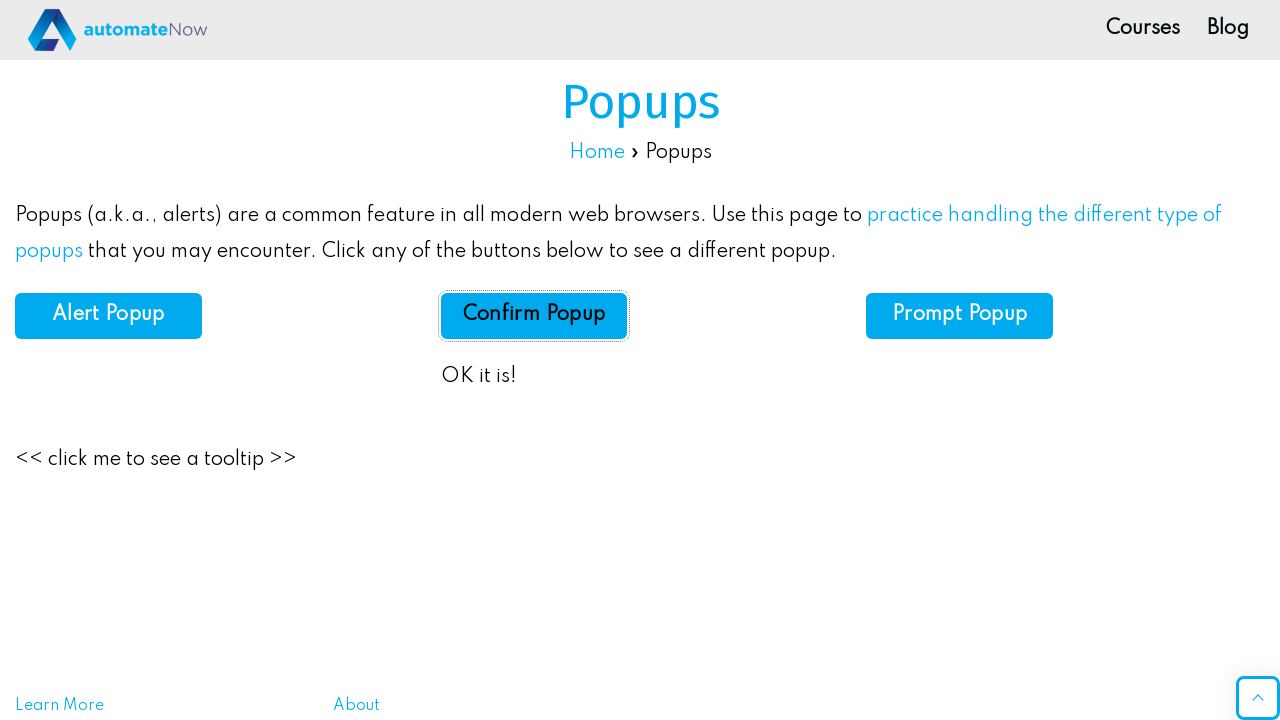

Confirm result text appeared on page
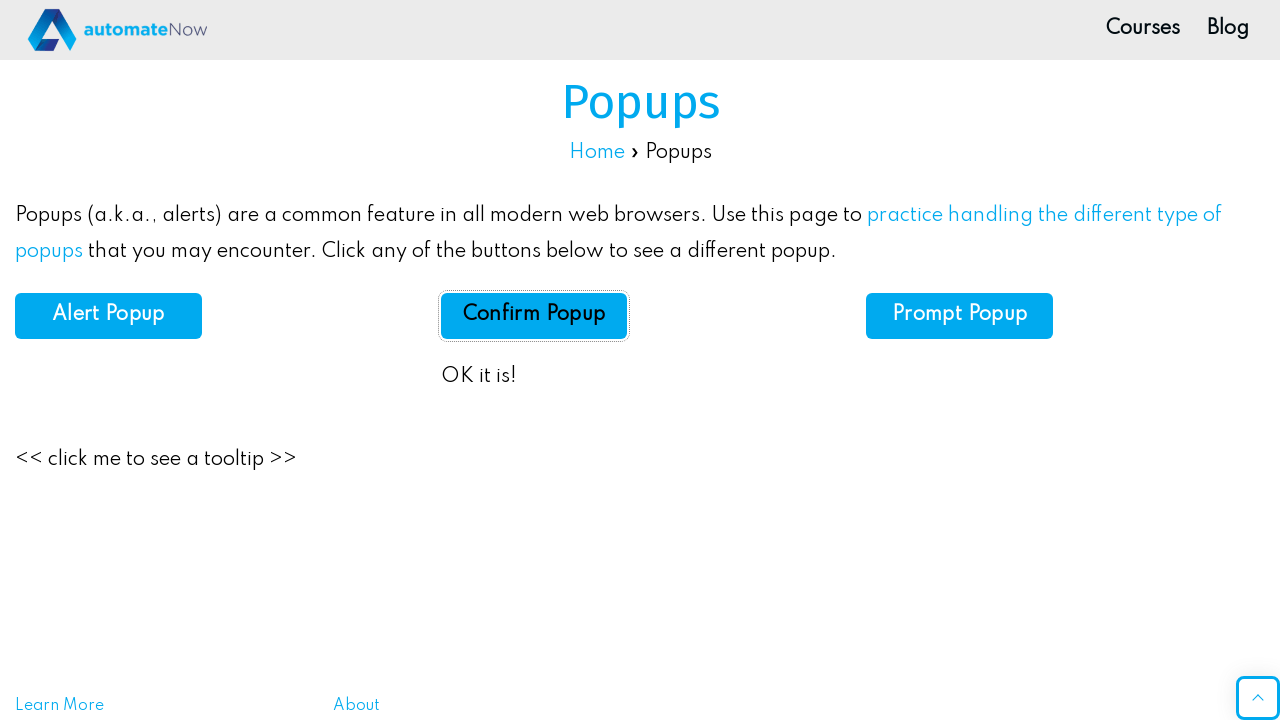

Retrieved confirm result text: 'OK it is!'
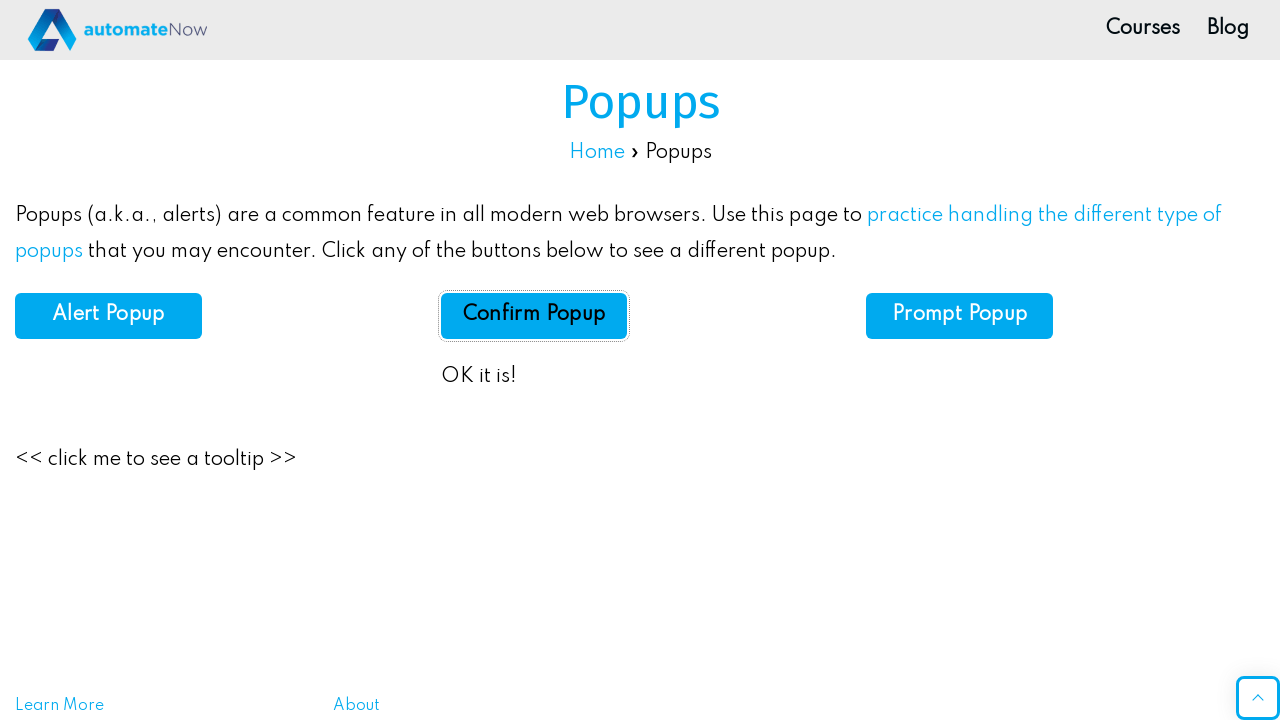

Verified confirm result text matches expected value 'OK it is!'
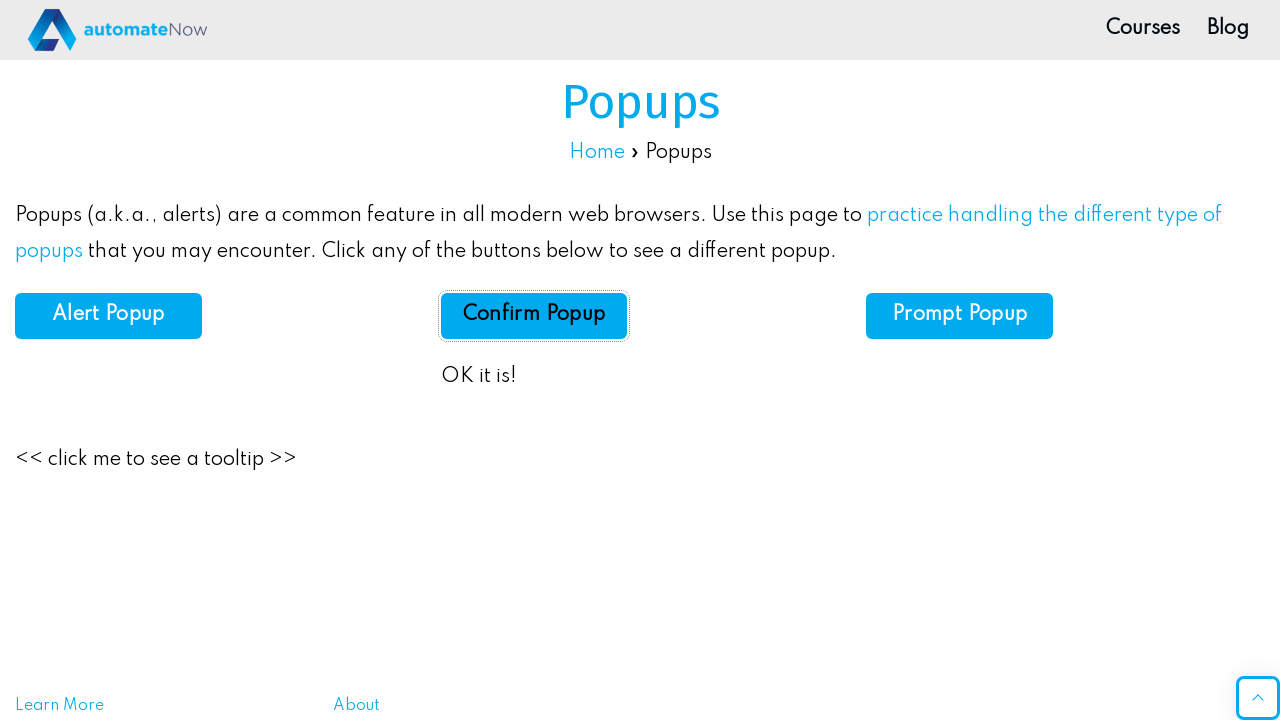

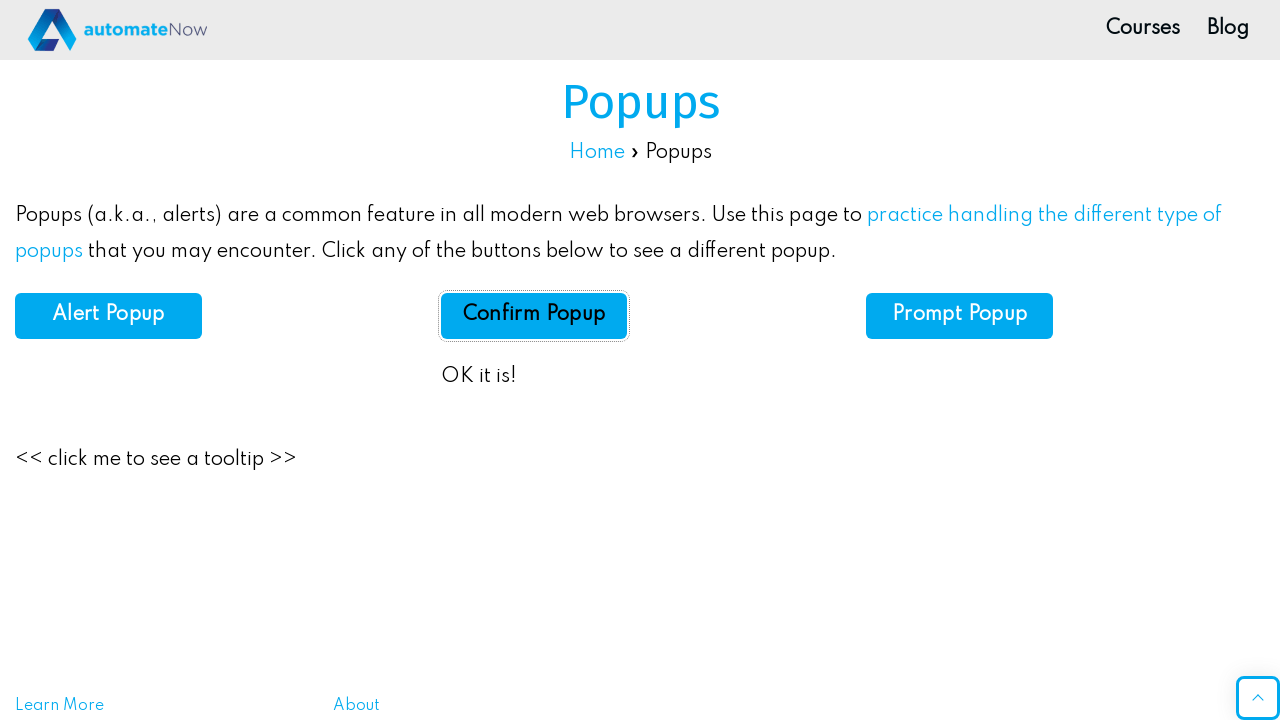